Tests the product purchase flow on DemoBlaze by navigating to Phones category, selecting Samsung Galaxy S6, and adding it to the cart

Starting URL: https://www.demoblaze.com/index.html

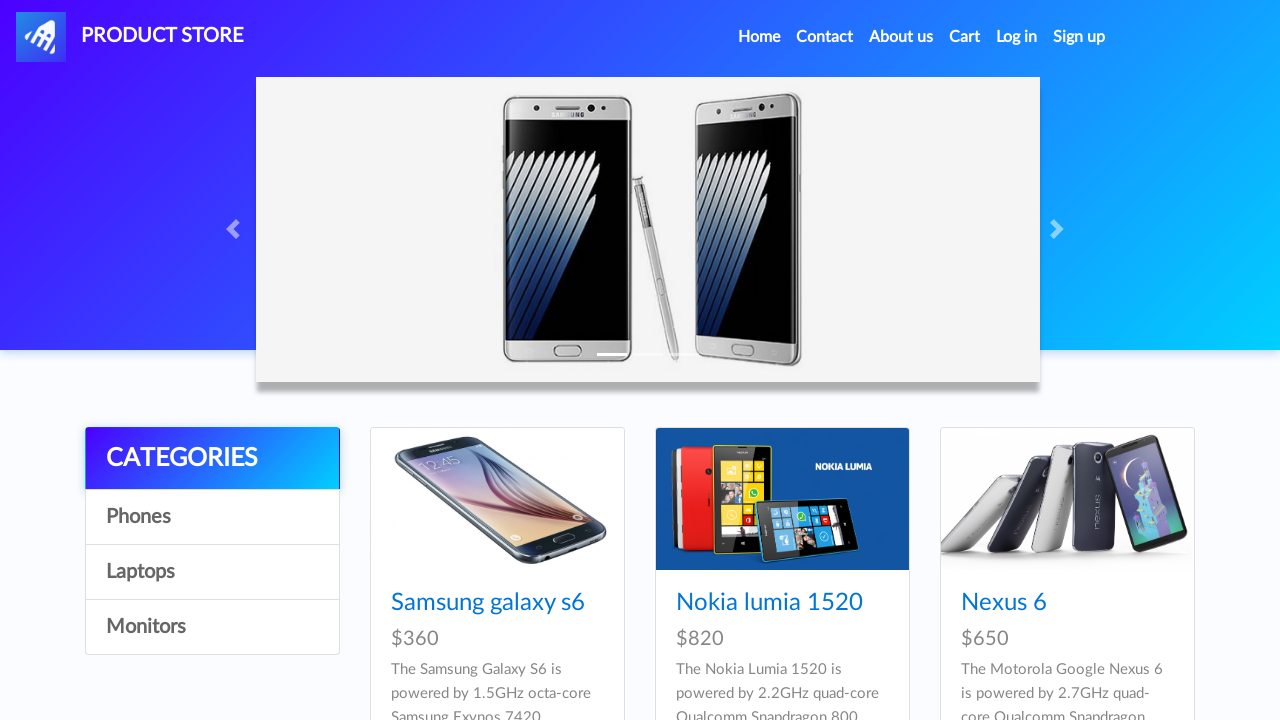

Clicked on Phones category link at (212, 517) on a:has-text('Phones')
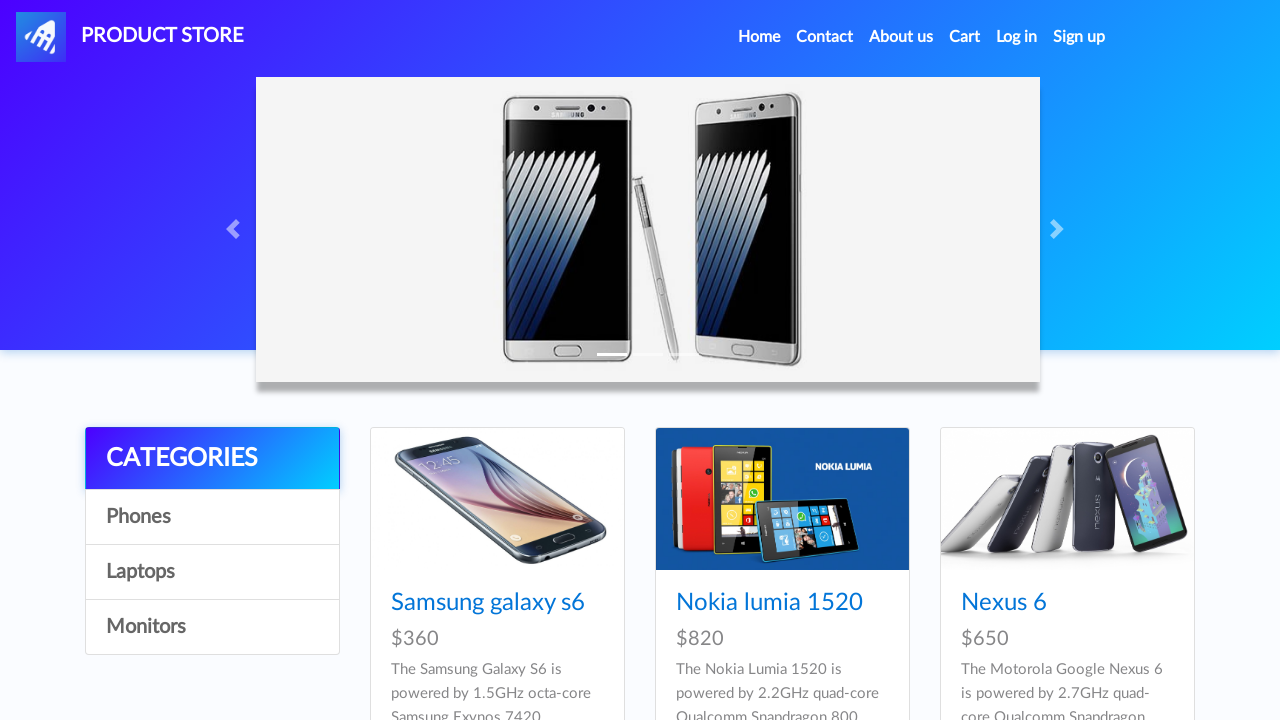

Waited for product cards to load
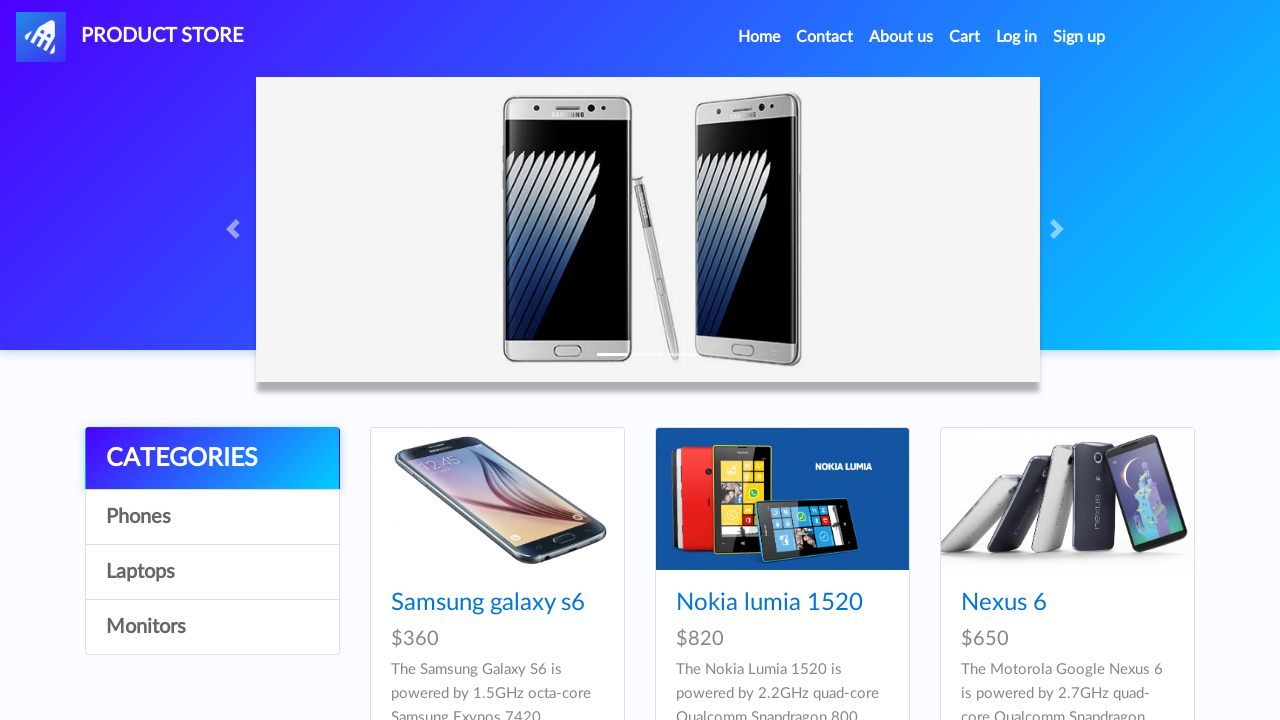

Clicked on Samsung Galaxy S6 product at (488, 603) on a:has-text('Samsung galaxy s6')
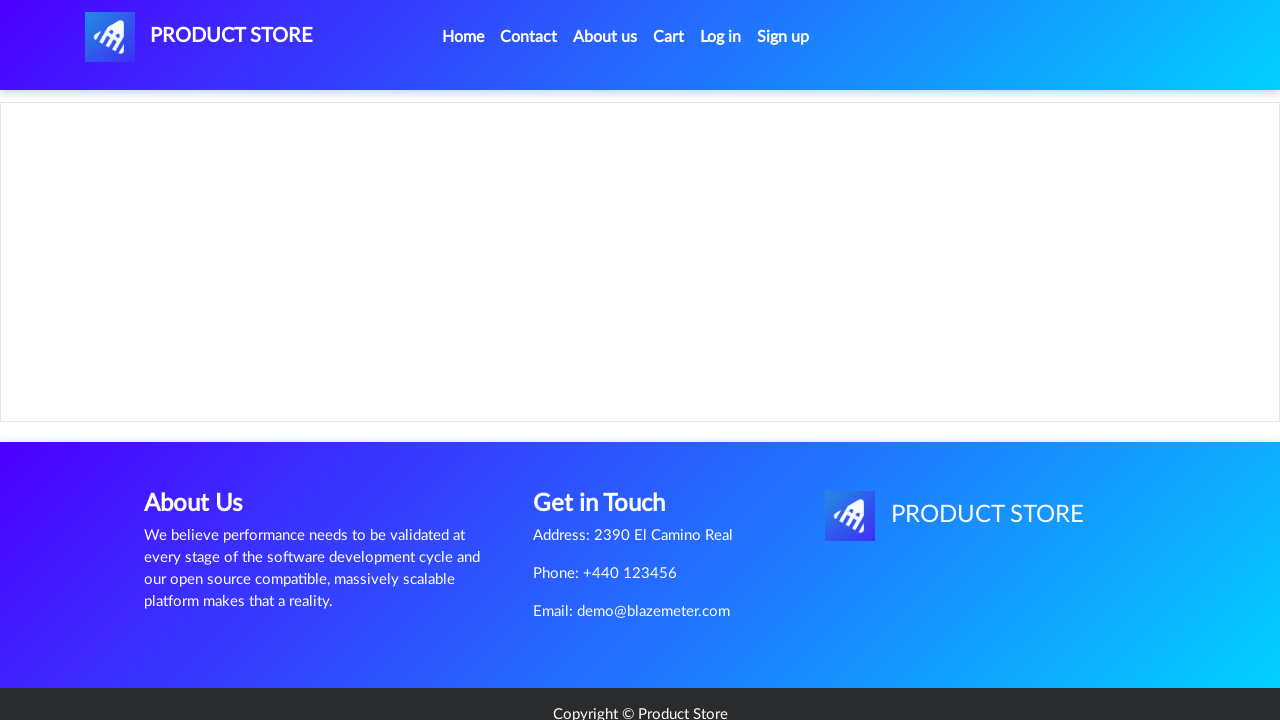

Waited for product page to load and Add to Cart button to appear
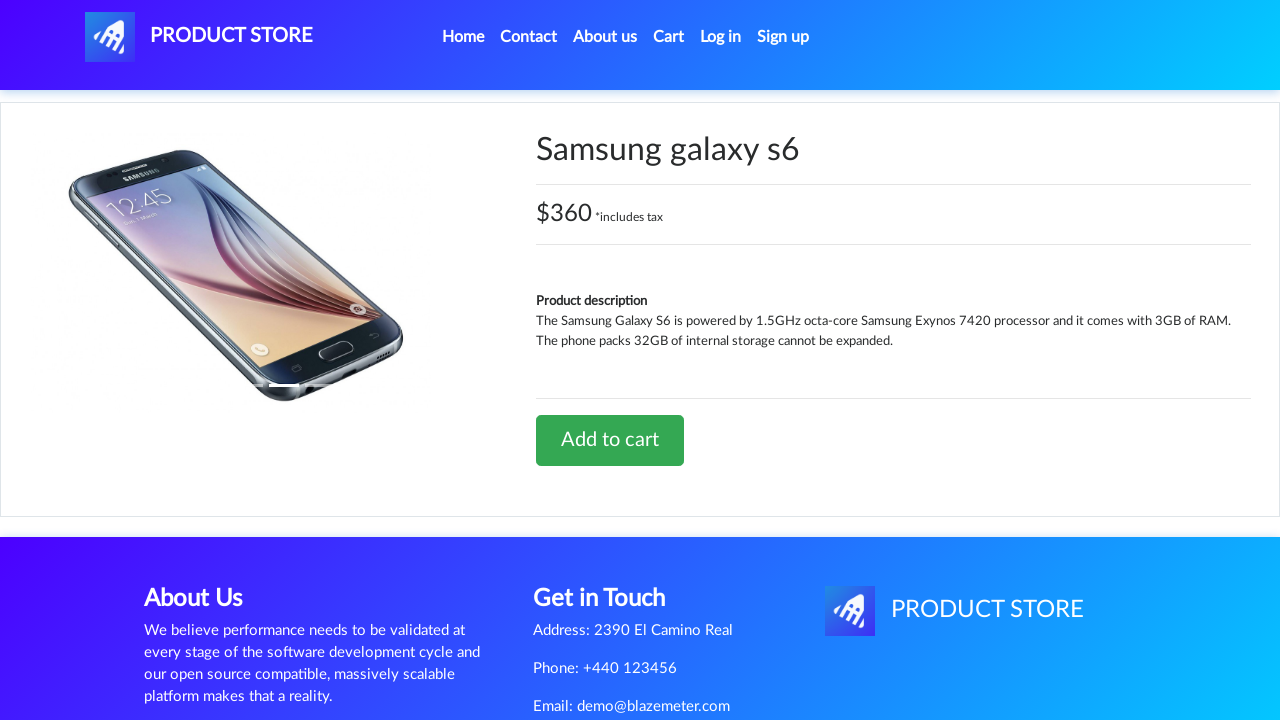

Clicked Add to Cart button at (610, 440) on a:has-text('Add to cart')
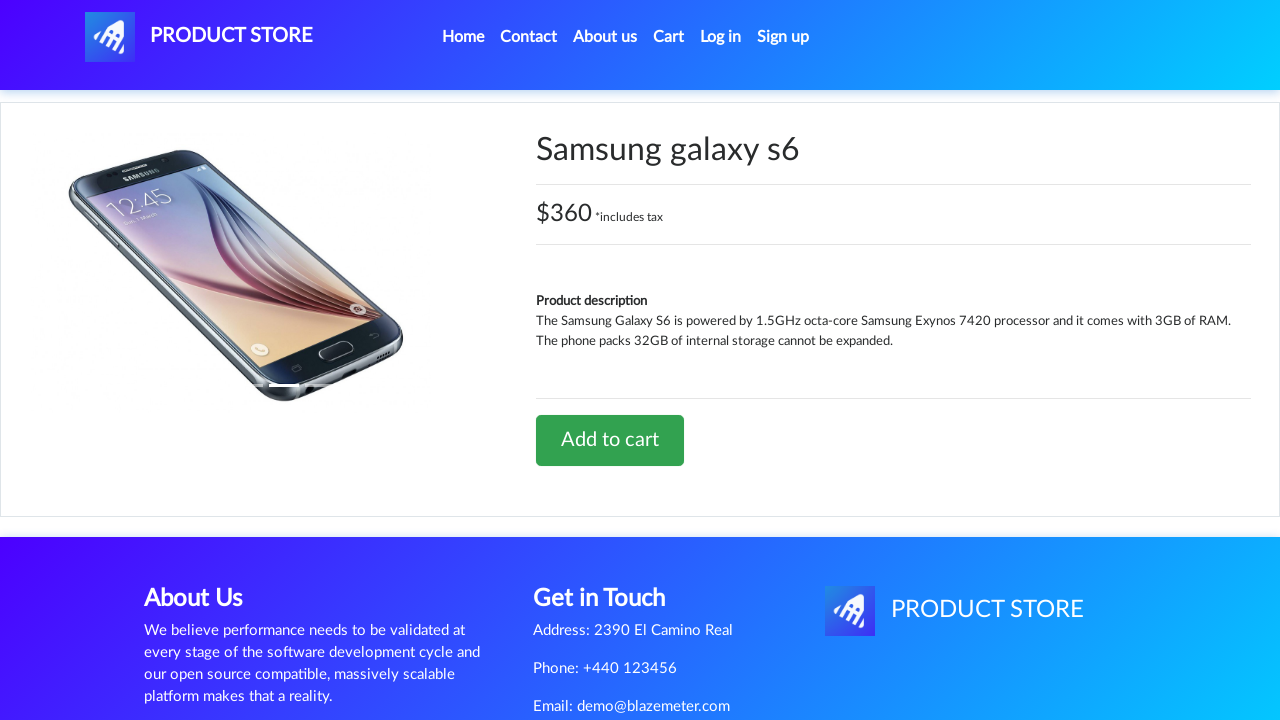

Set up dialog handler to accept alerts
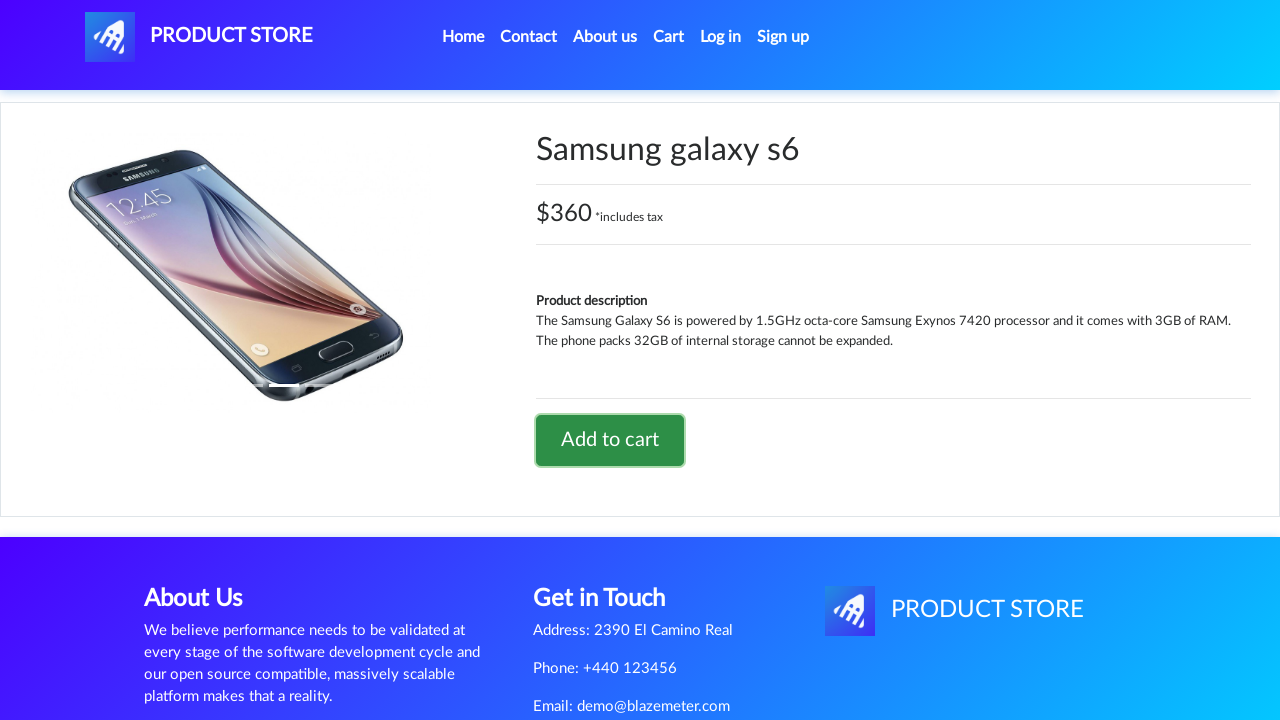

Waited for alert dialog to appear and be accepted
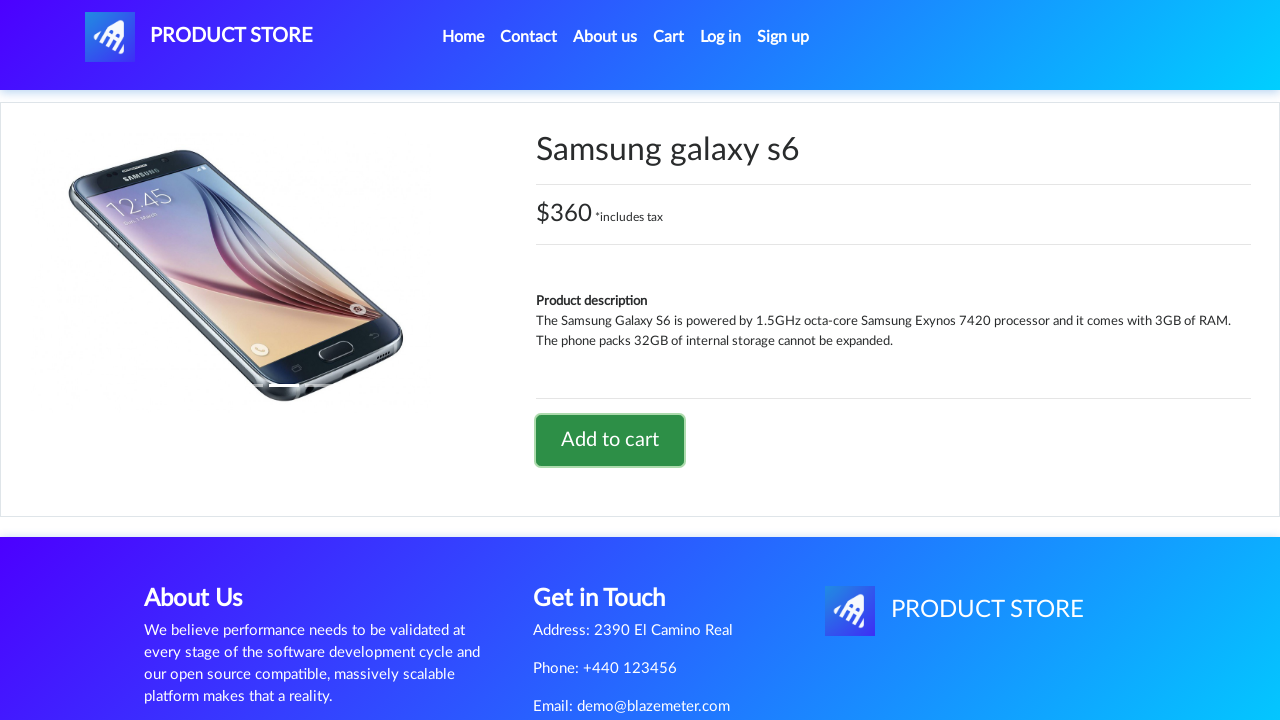

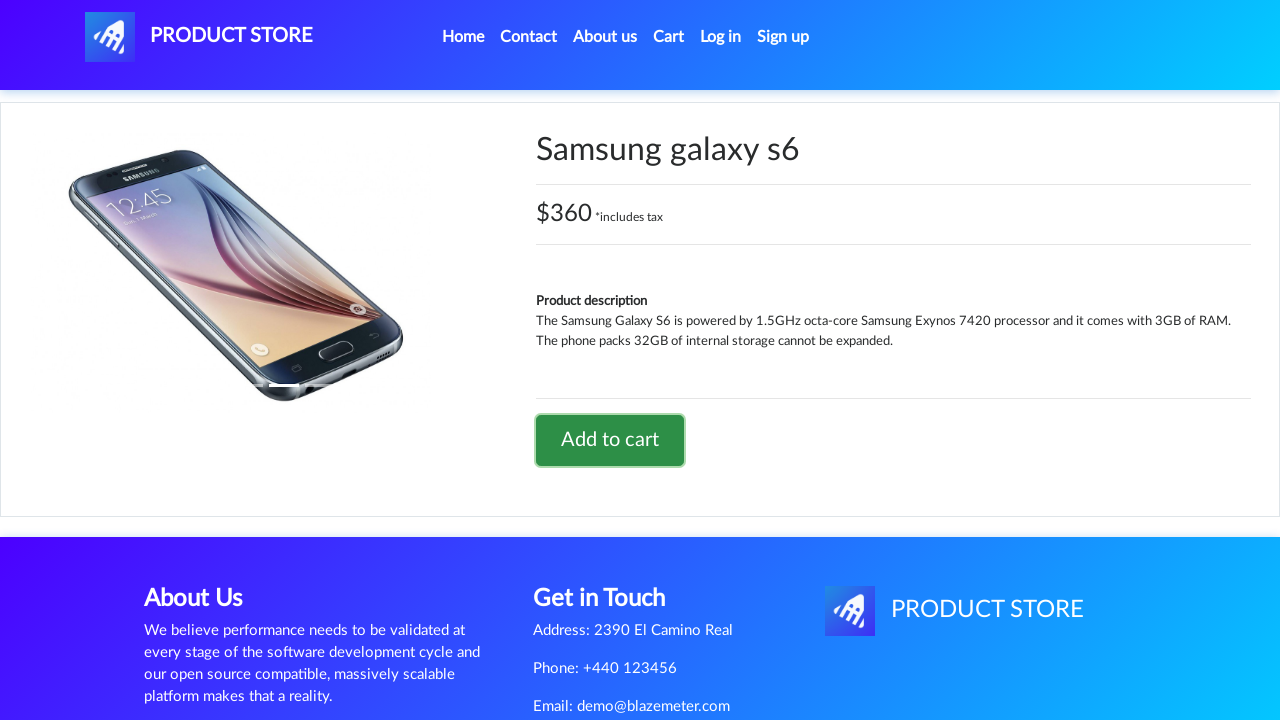